Tests the timer alert functionality on DemoQA by clicking the timer alert button and accepting the alert dialog that appears after a delay

Starting URL: https://demoqa.com/alerts

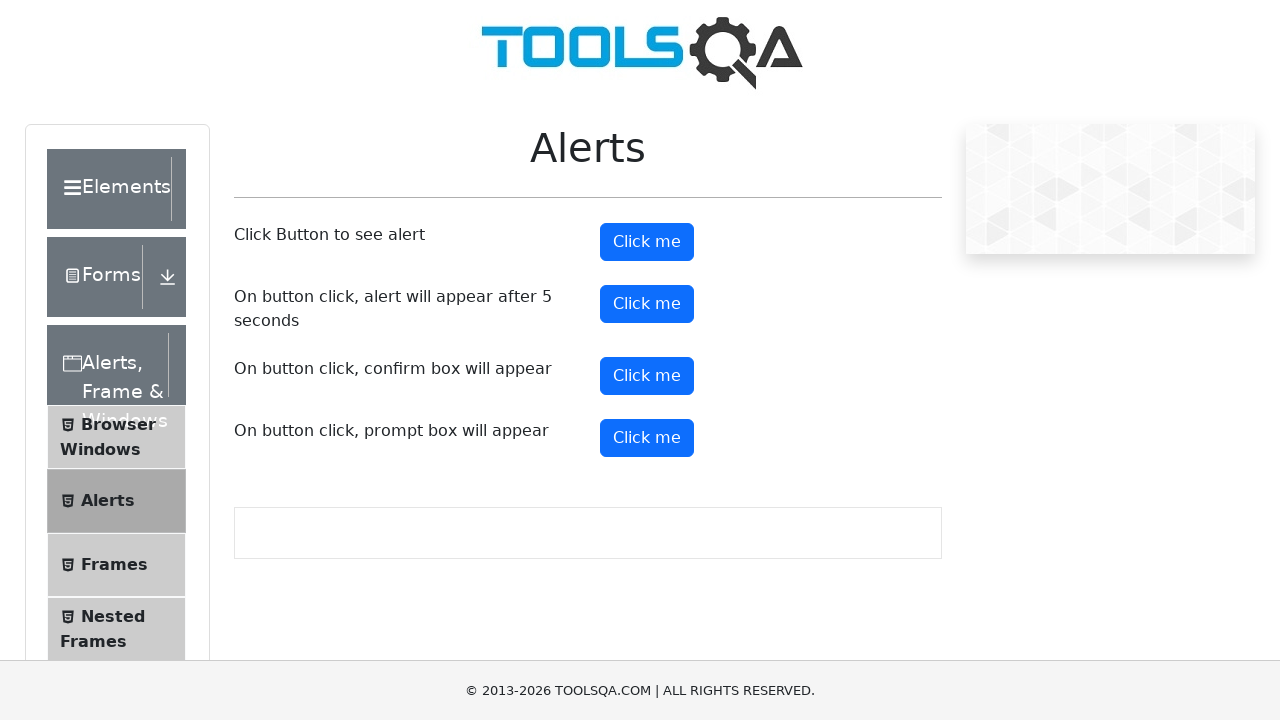

Clicked the timer alert button at (647, 304) on #timerAlertButton
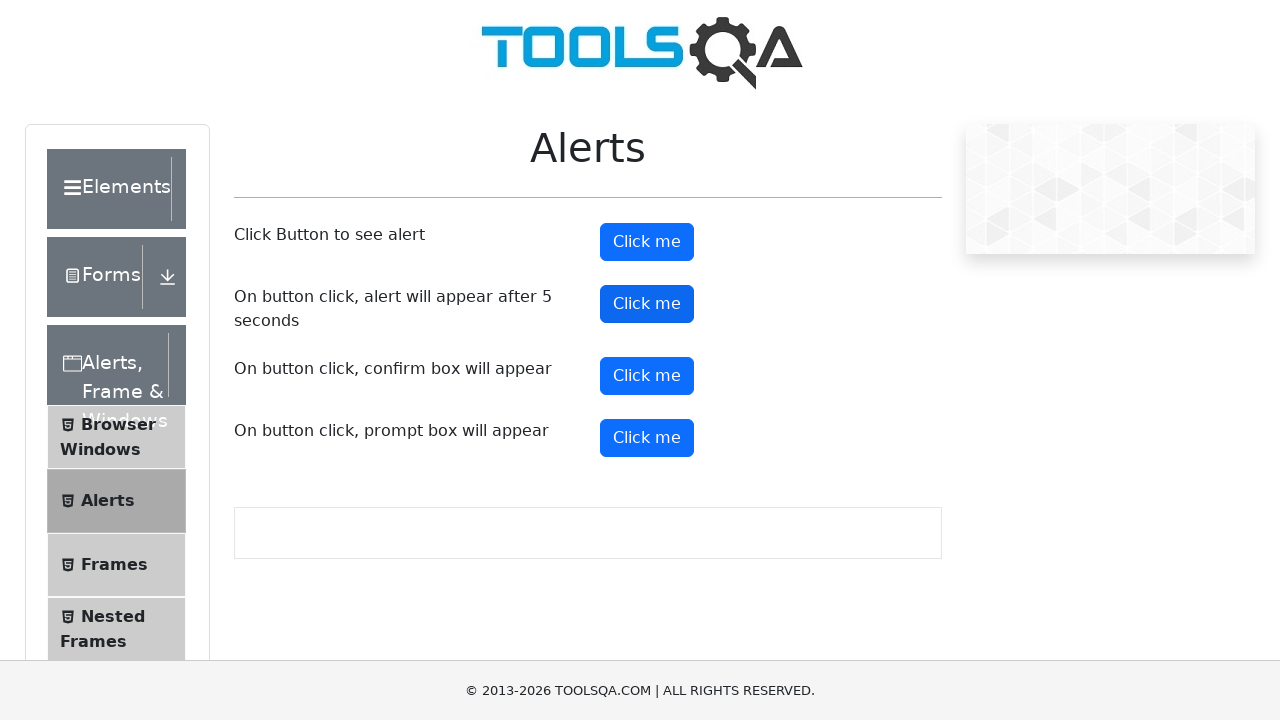

Set up dialog handler to automatically accept alerts
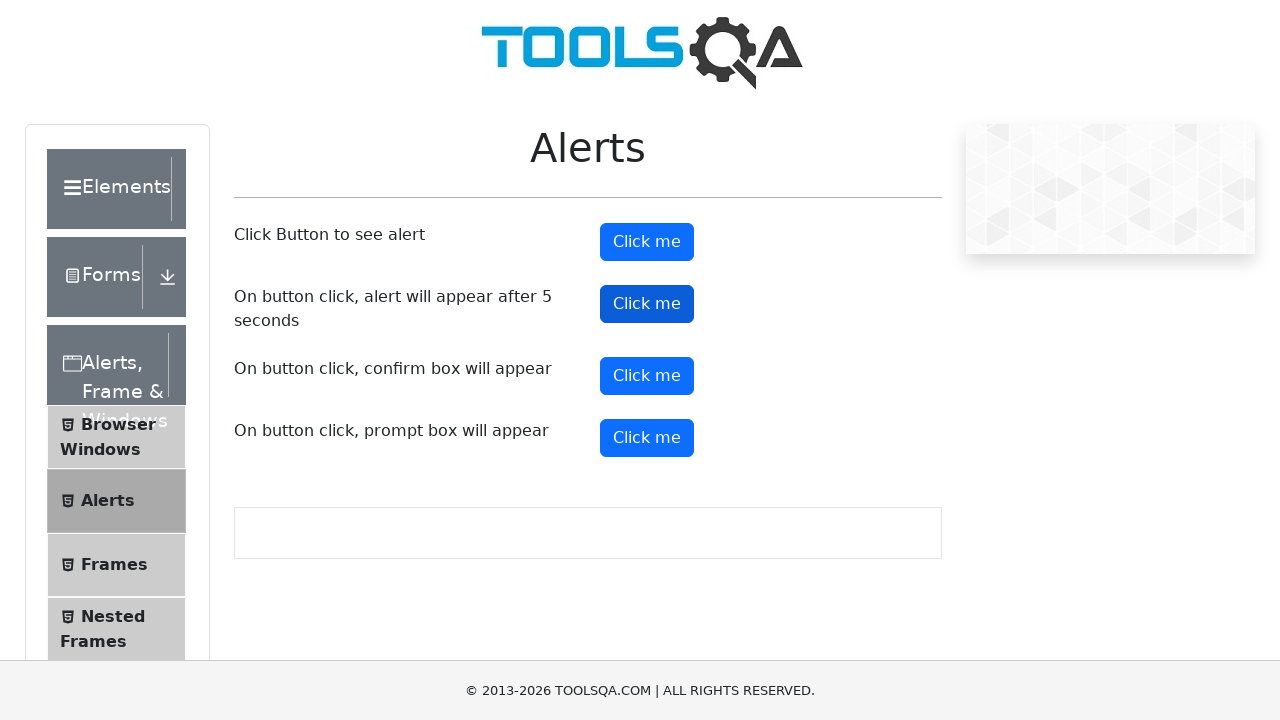

Waited 6 seconds for the timer alert to appear and be accepted
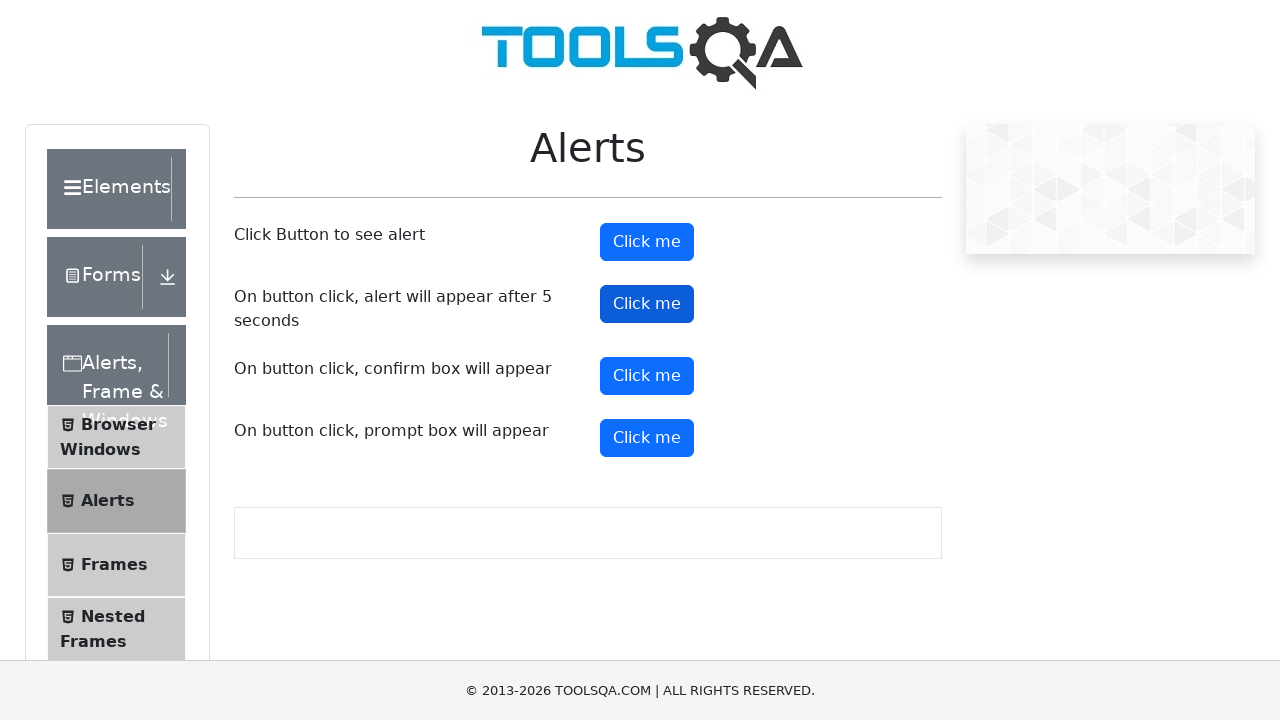

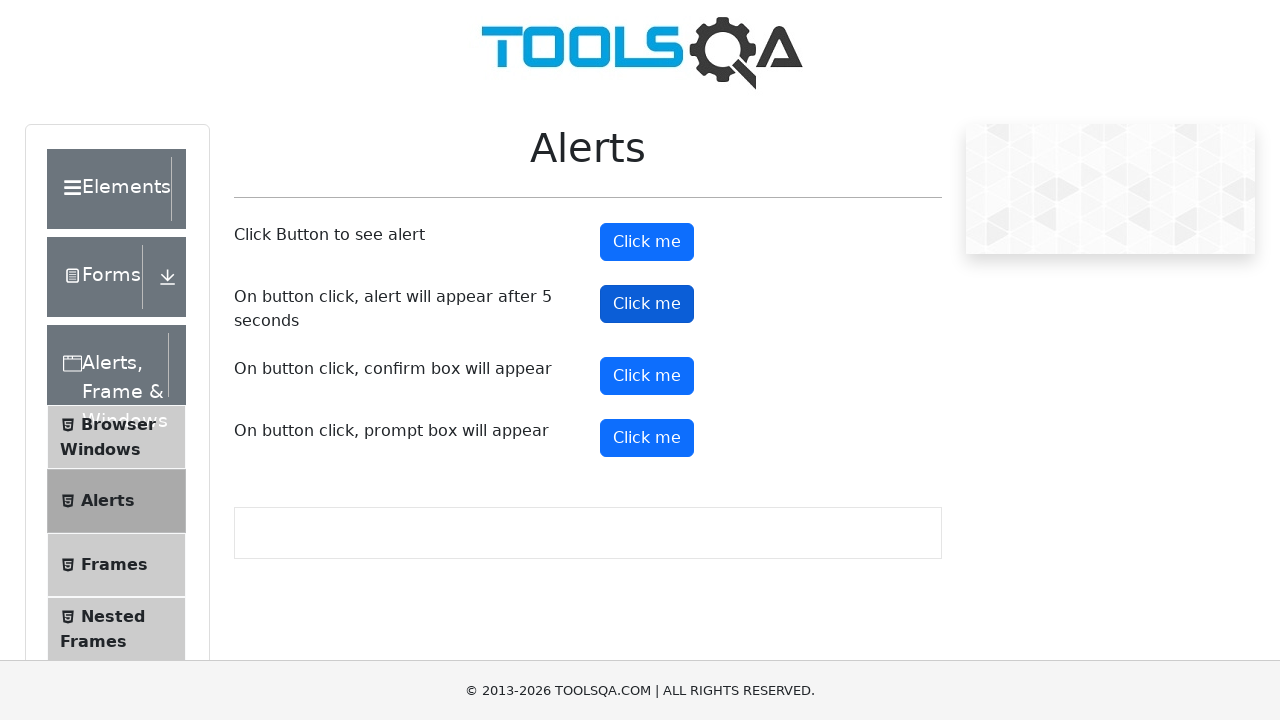